Navigates to Demo Tables page and verifies surname column is present in the table

Starting URL: http://automationbykrishna.com

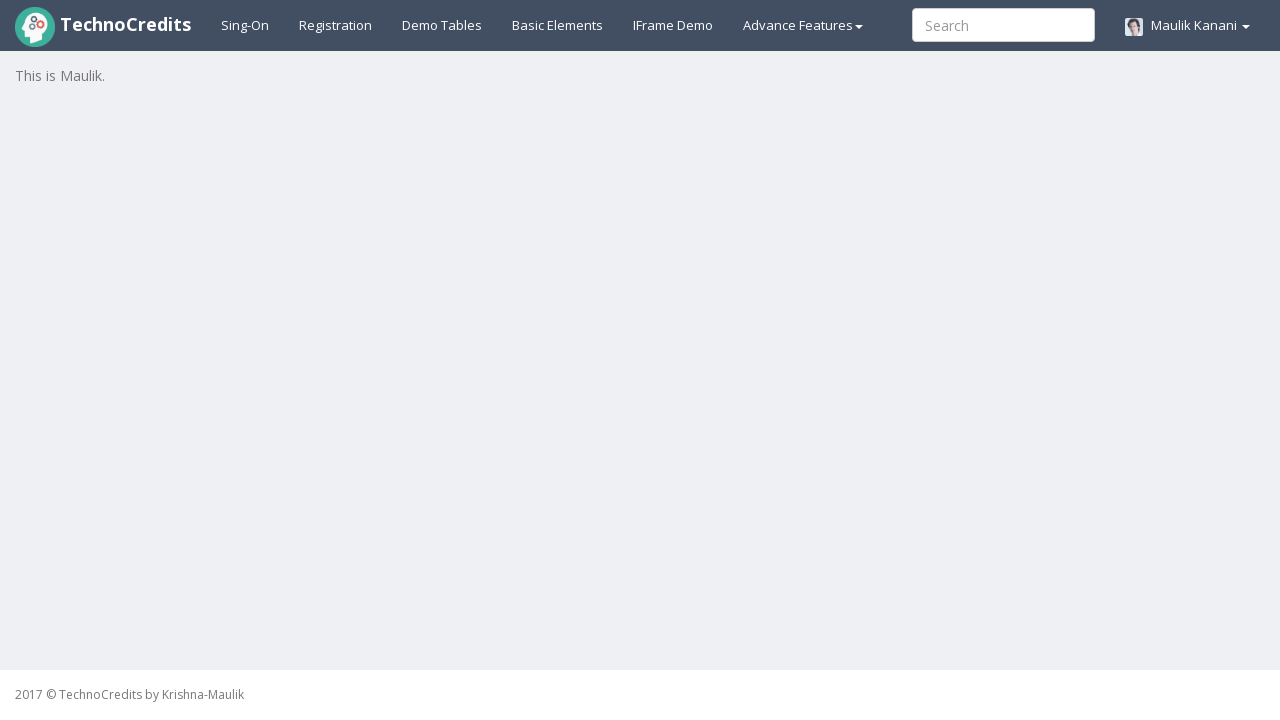

Clicked on Demo Tables link at (442, 25) on text=Demo Tables
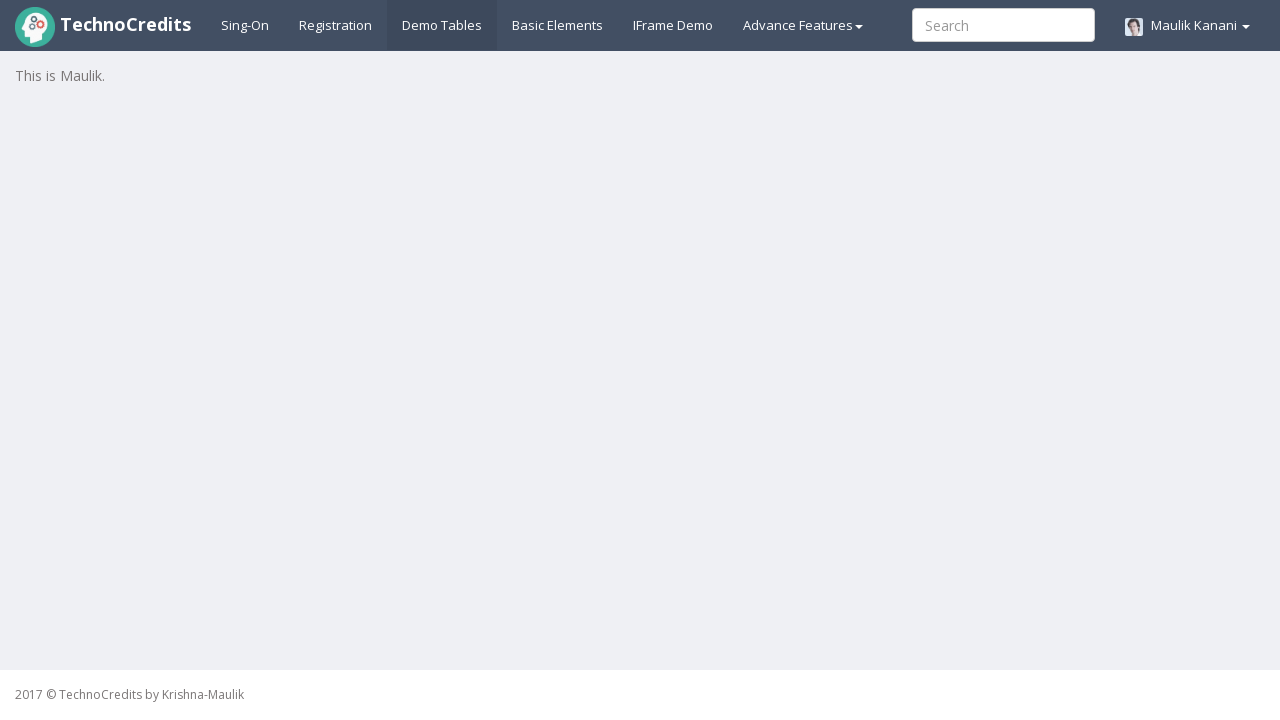

Verified surname column is present in the table
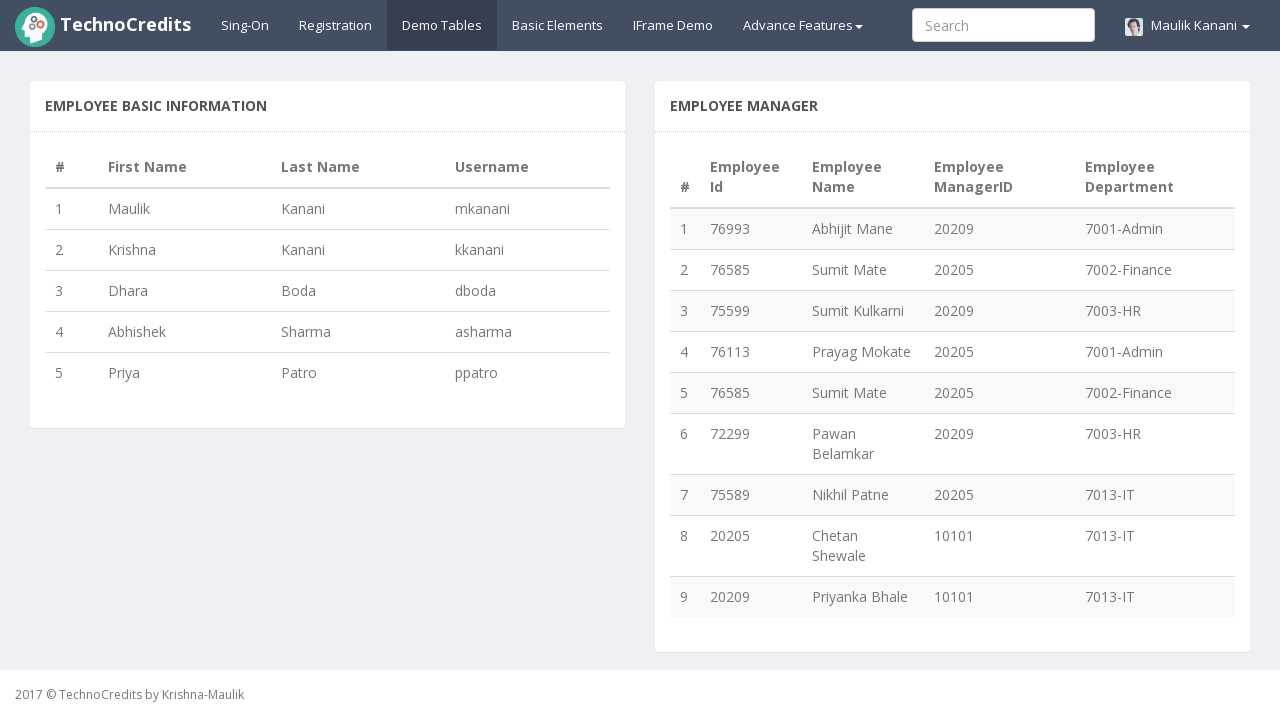

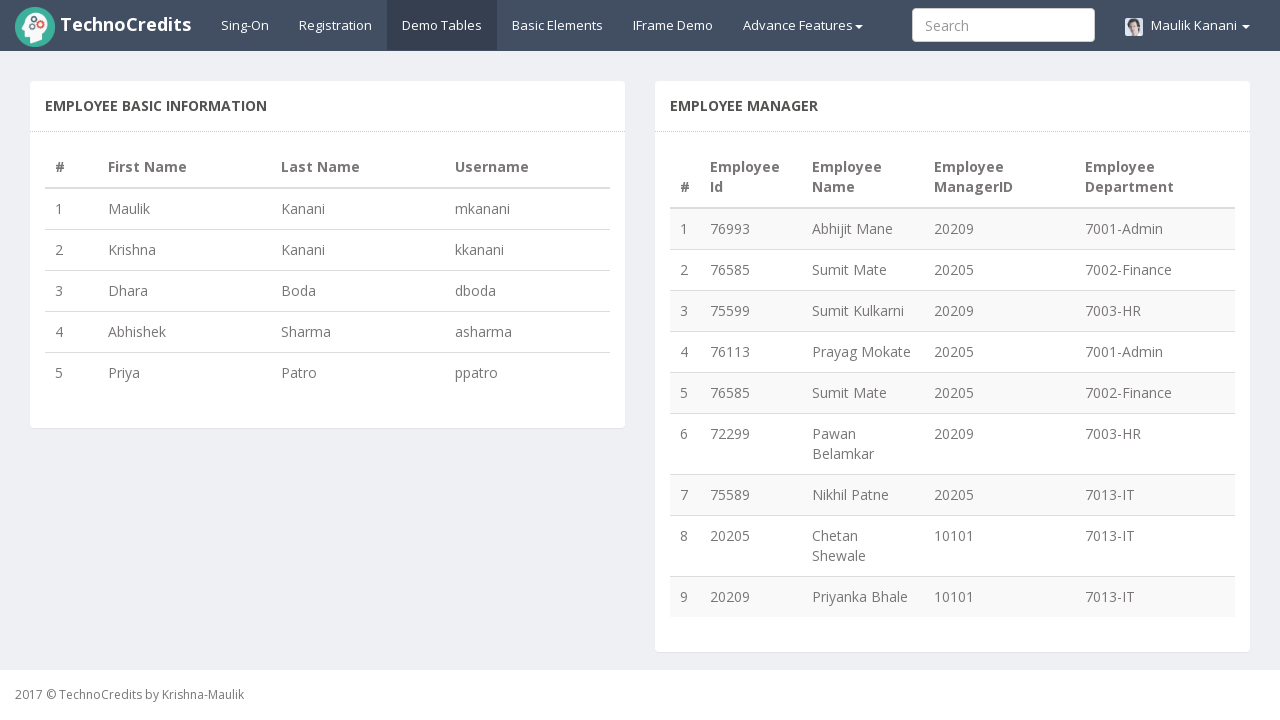